Opens the ENGETO website and verifies the page title matches the expected value for their programming courses page.

Starting URL: https://engeto.cz/

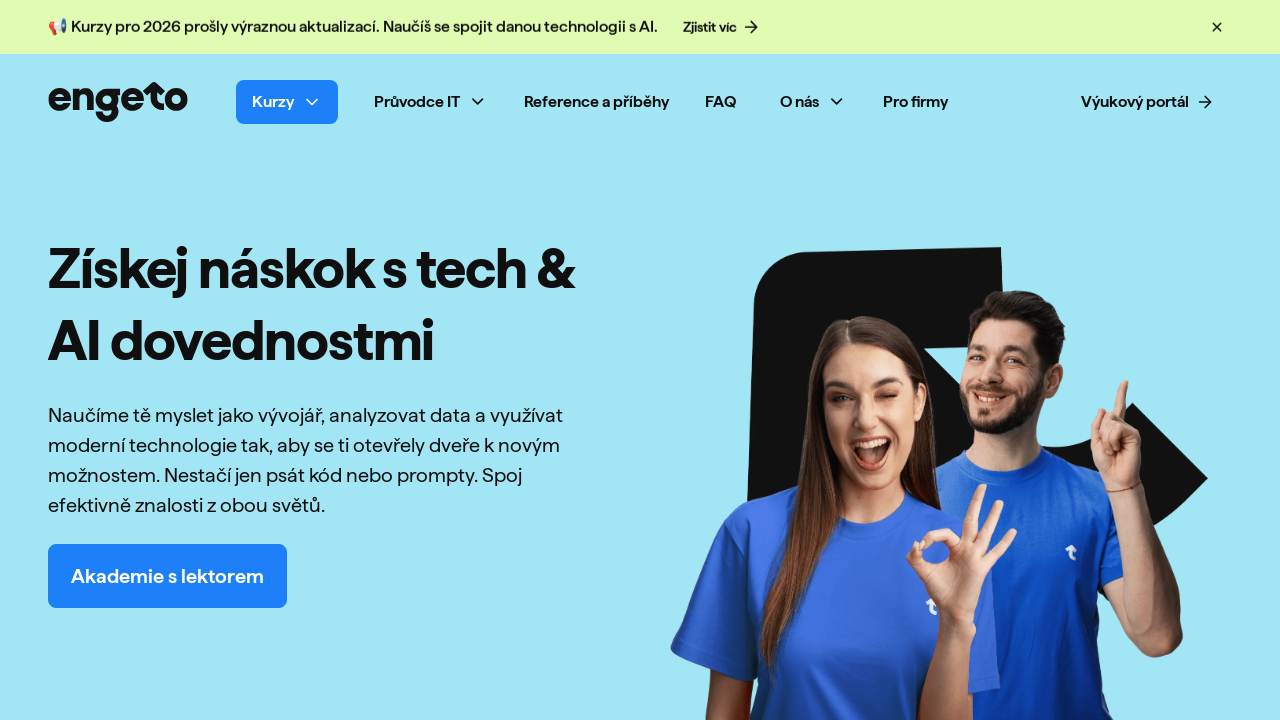

Navigated to ENGETO website (https://engeto.cz/)
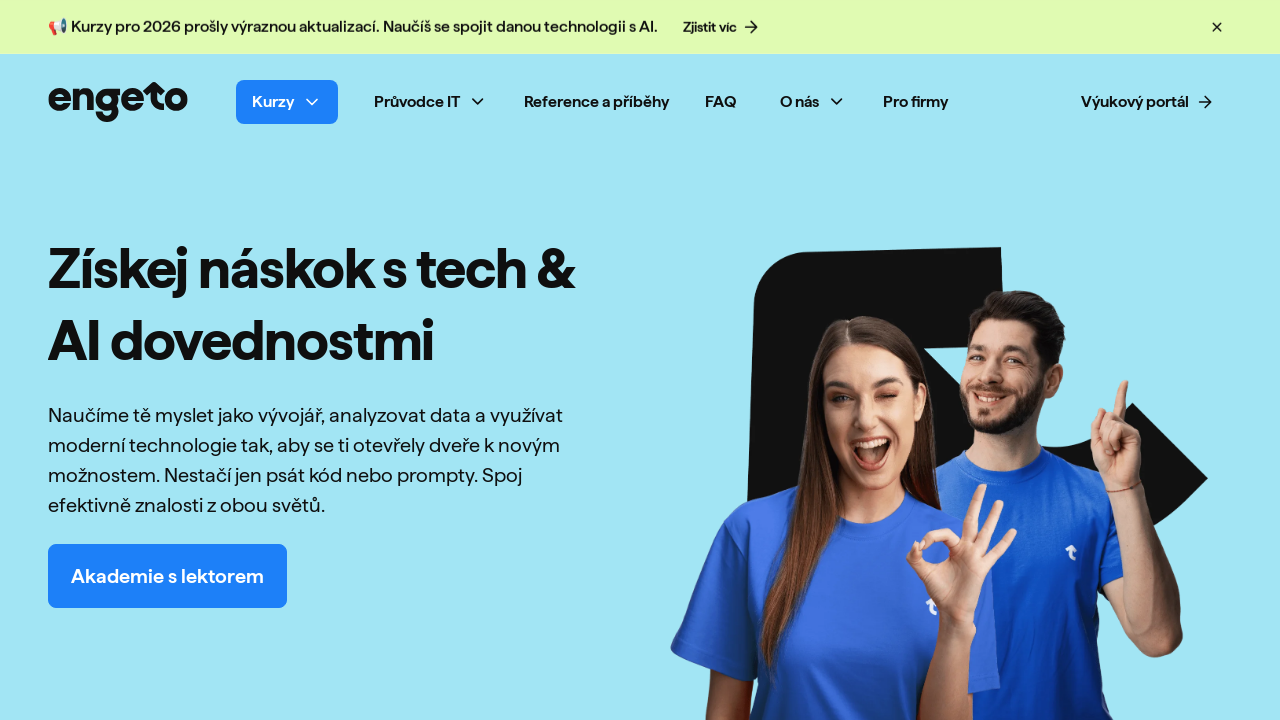

Verified page title matches expected value for programming courses page
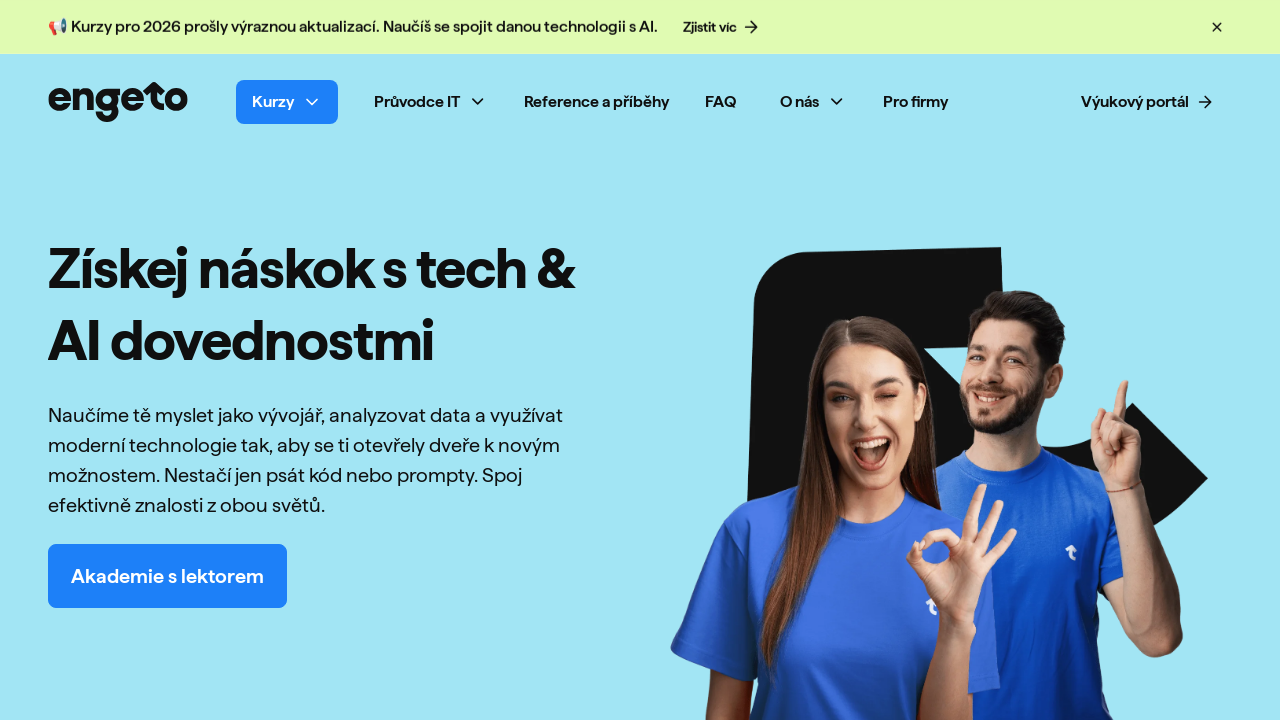

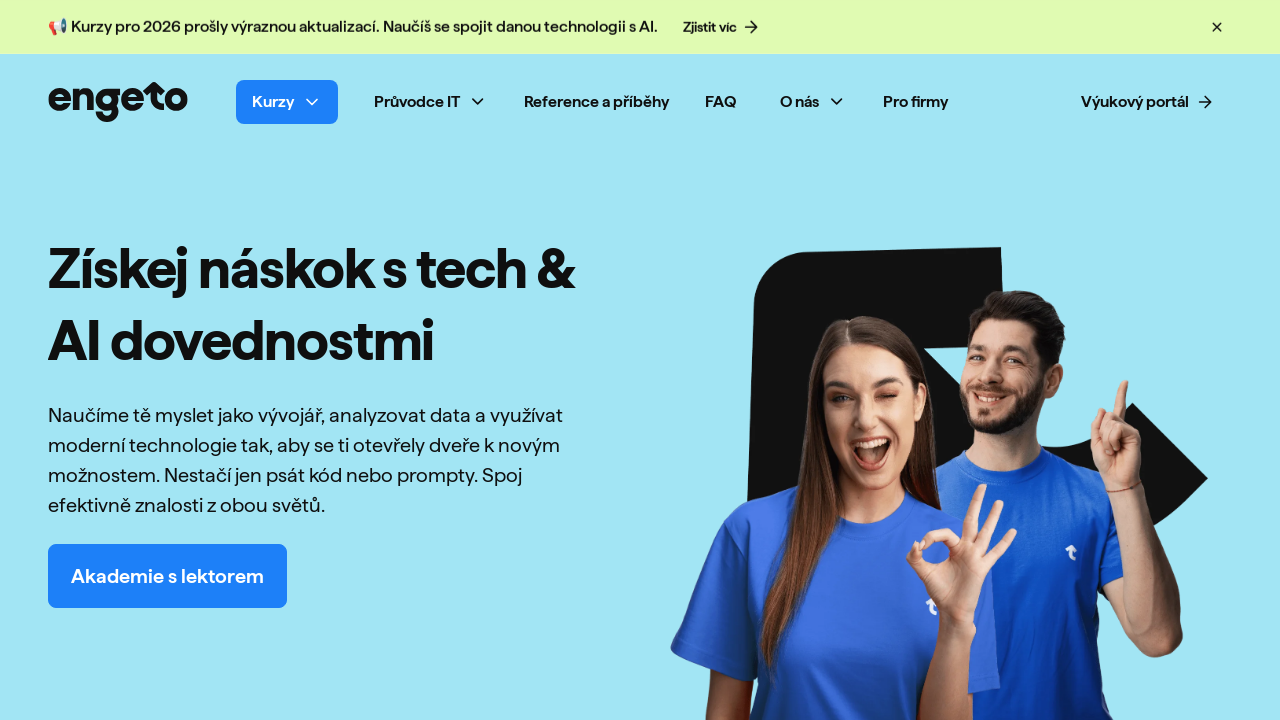